Tests alert handling by clicking various alert buttons and dismissing the dialog popups that appear.

Starting URL: https://demoqa.com/alerts

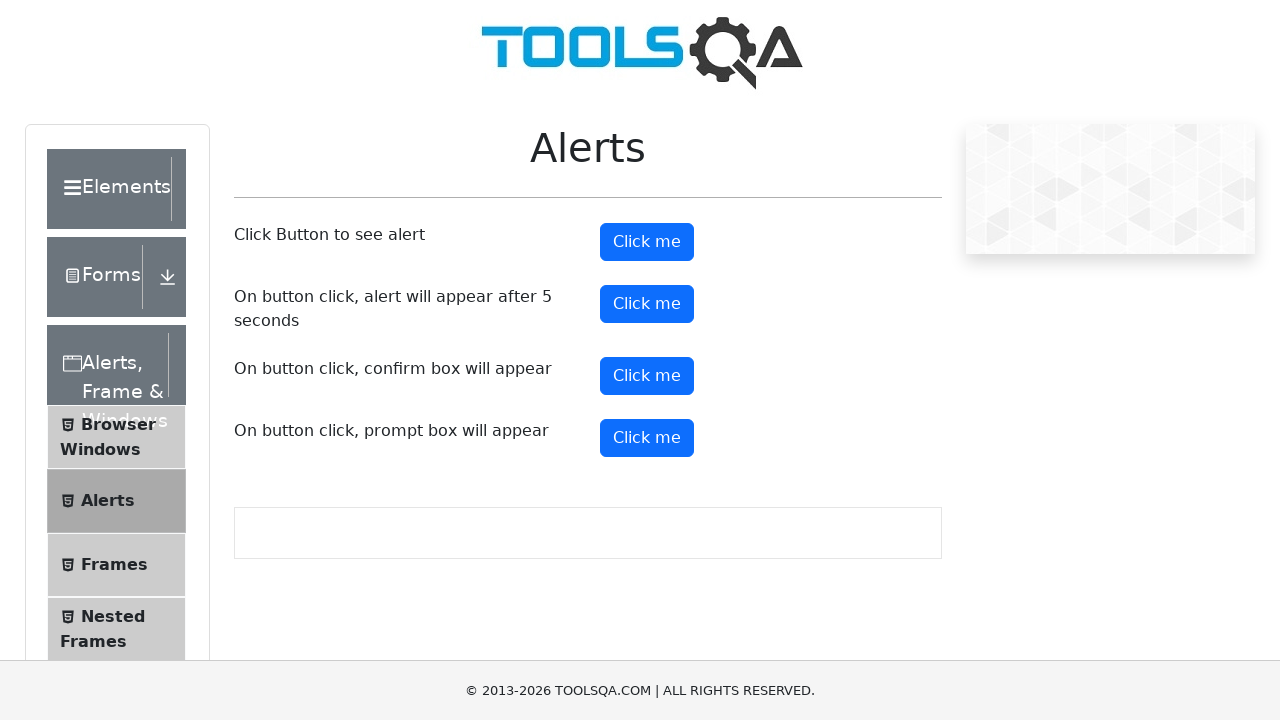

Clicked alert button and dismissed dialog at (647, 242) on #alertButton
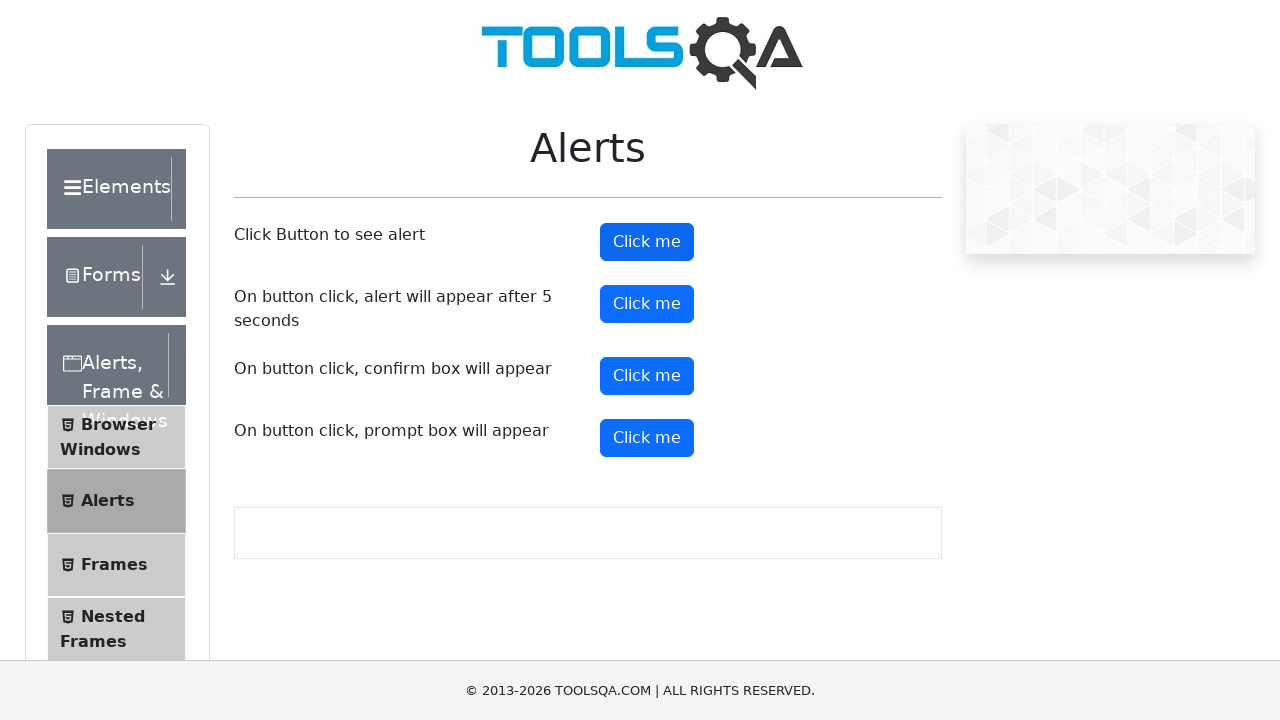

Clicked timer alert button and dismissed dialog at (647, 304) on #timerAlertButton
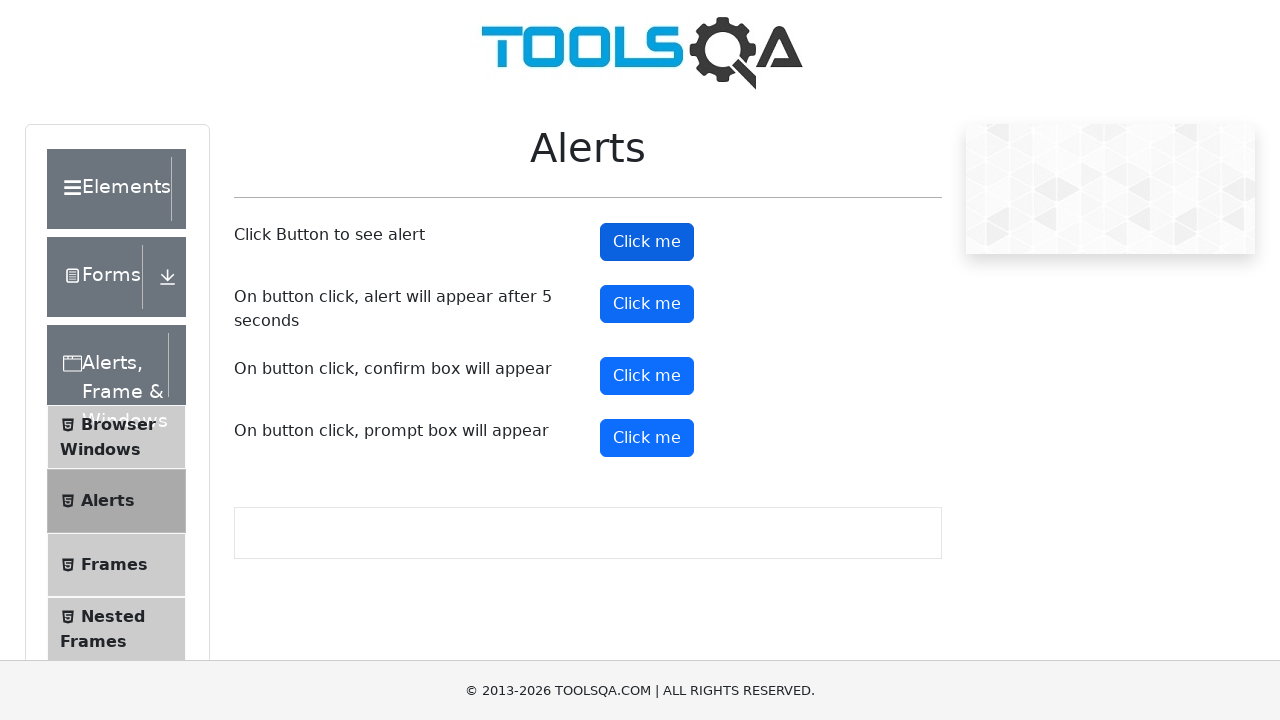

Clicked confirm button and dismissed dialog at (647, 376) on #confirmButton
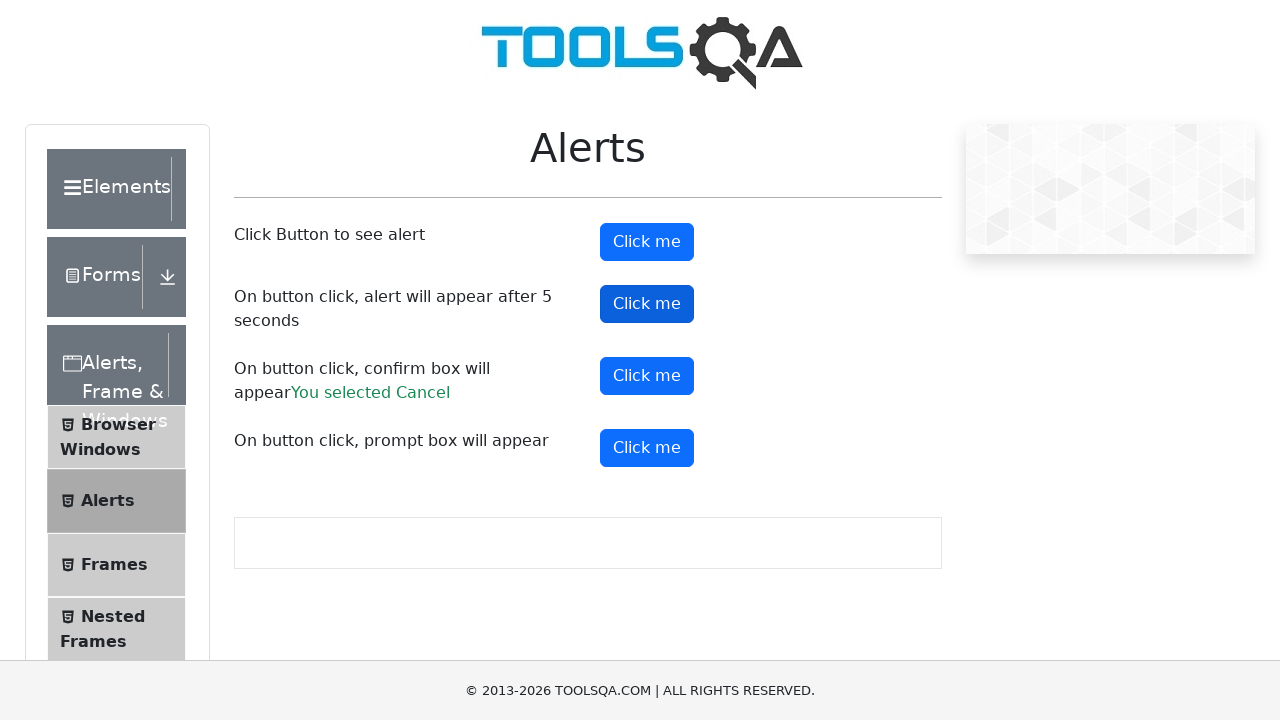

Clicked prompt button and dismissed dialog at (647, 448) on #promtButton
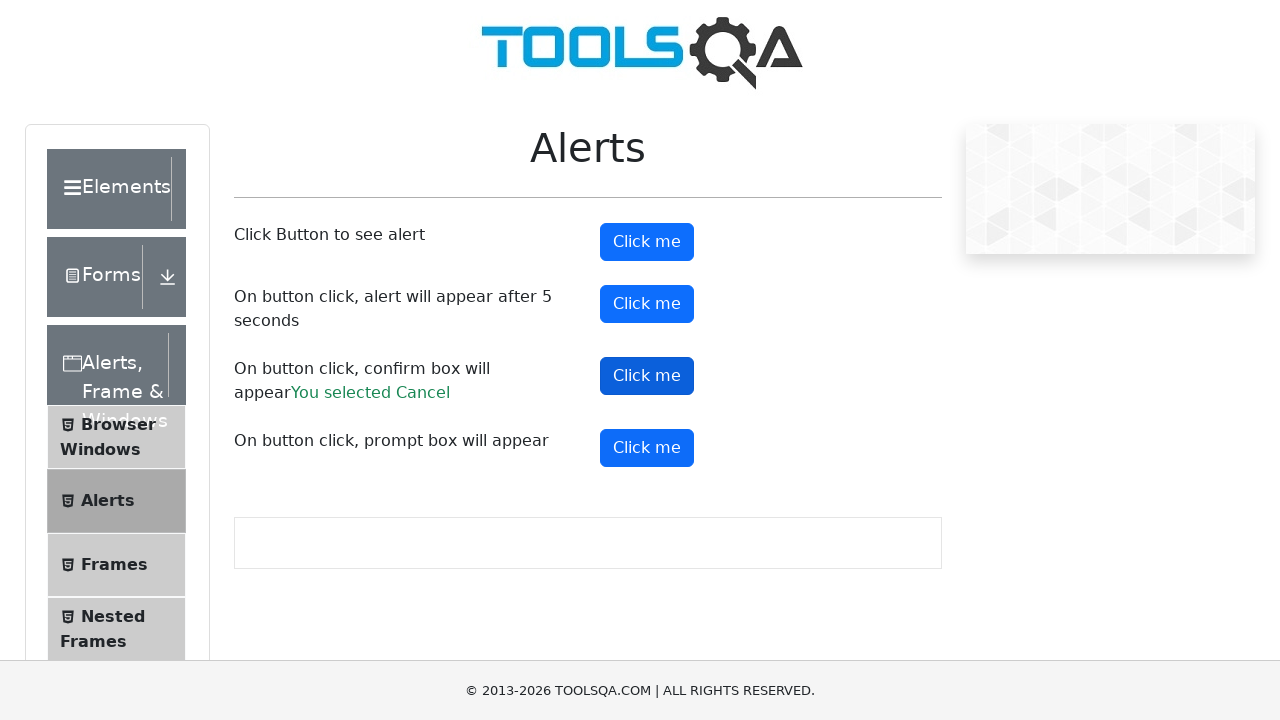

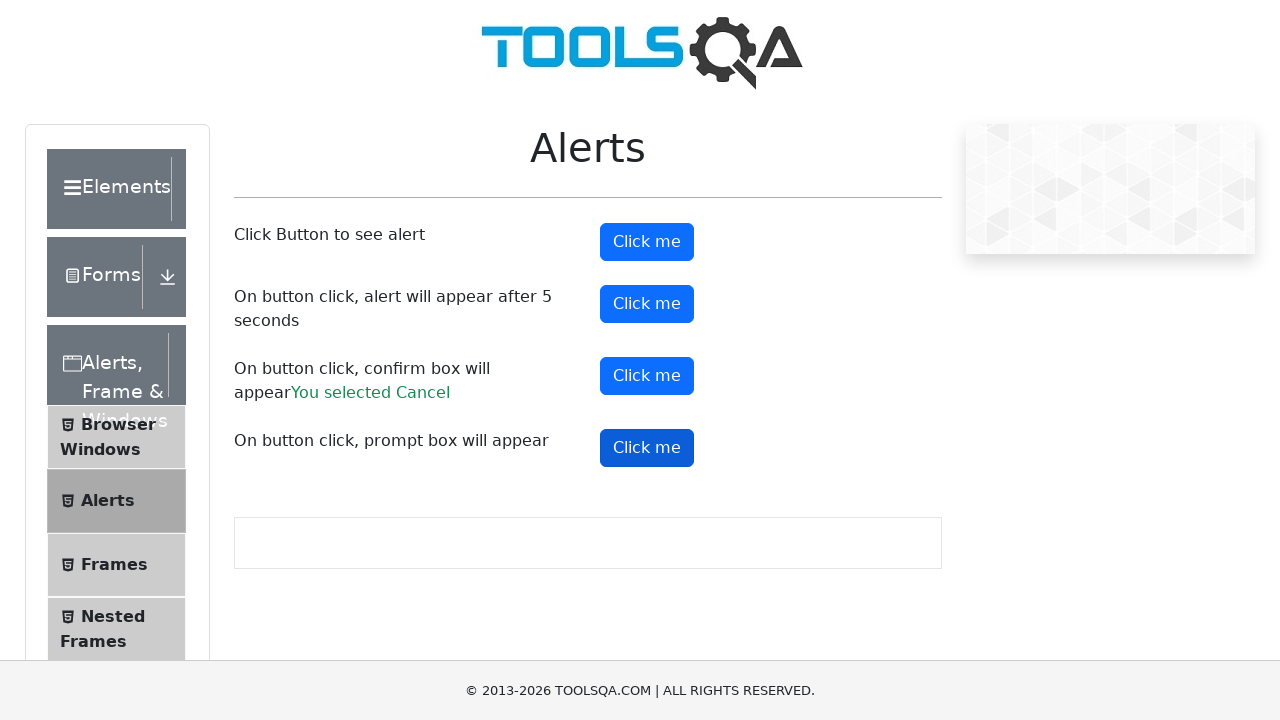